Tests subscription functionality on cart page by scrolling to subscription section, entering email and verifying success message

Starting URL: https://www.automationexercise.com

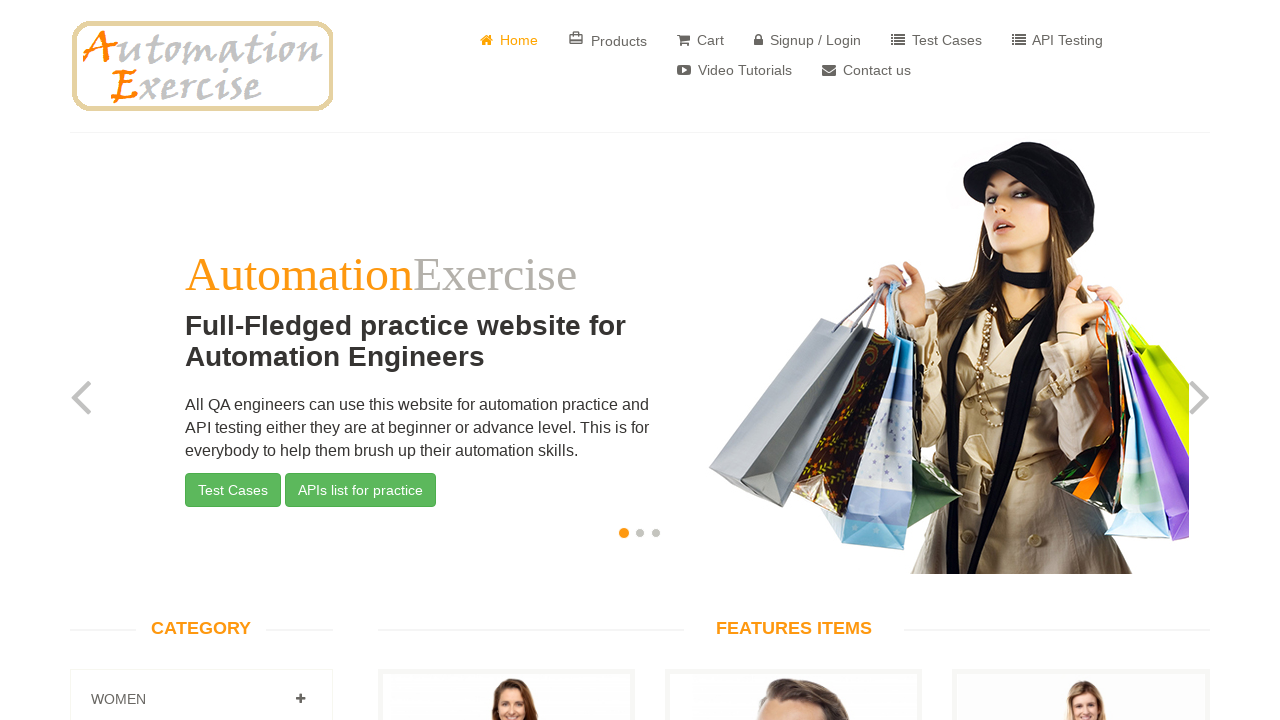

Clicked on Cart button to navigate to cart page at (700, 40) on a[href='/view_cart']
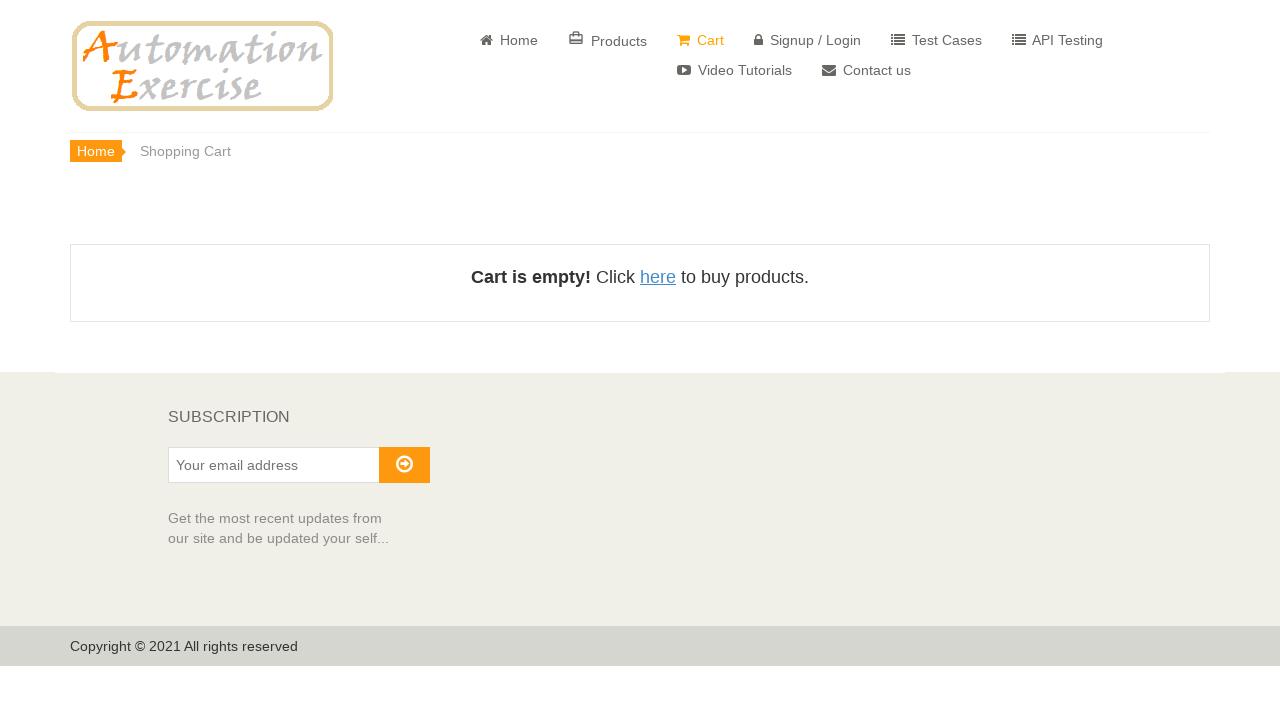

Scrolled to bottom of page to reach subscription section
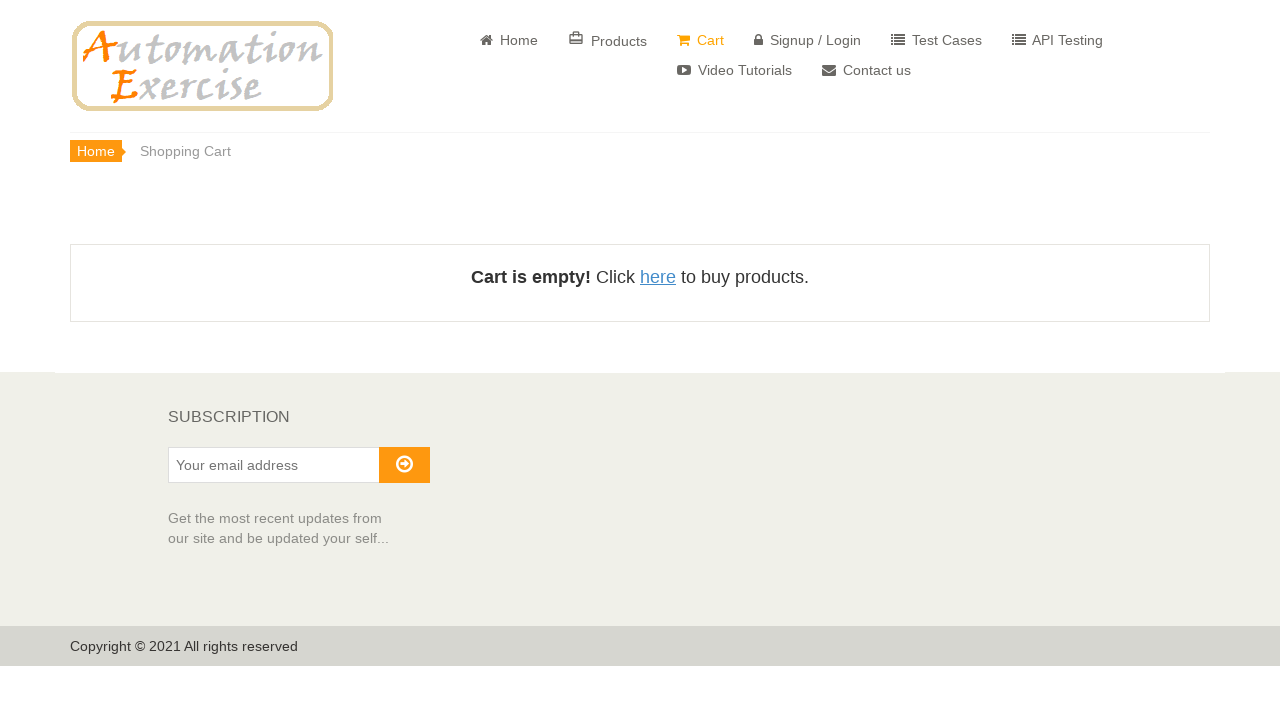

Entered email address 'testuser@example.com' in subscription field on input#susbscribe_email
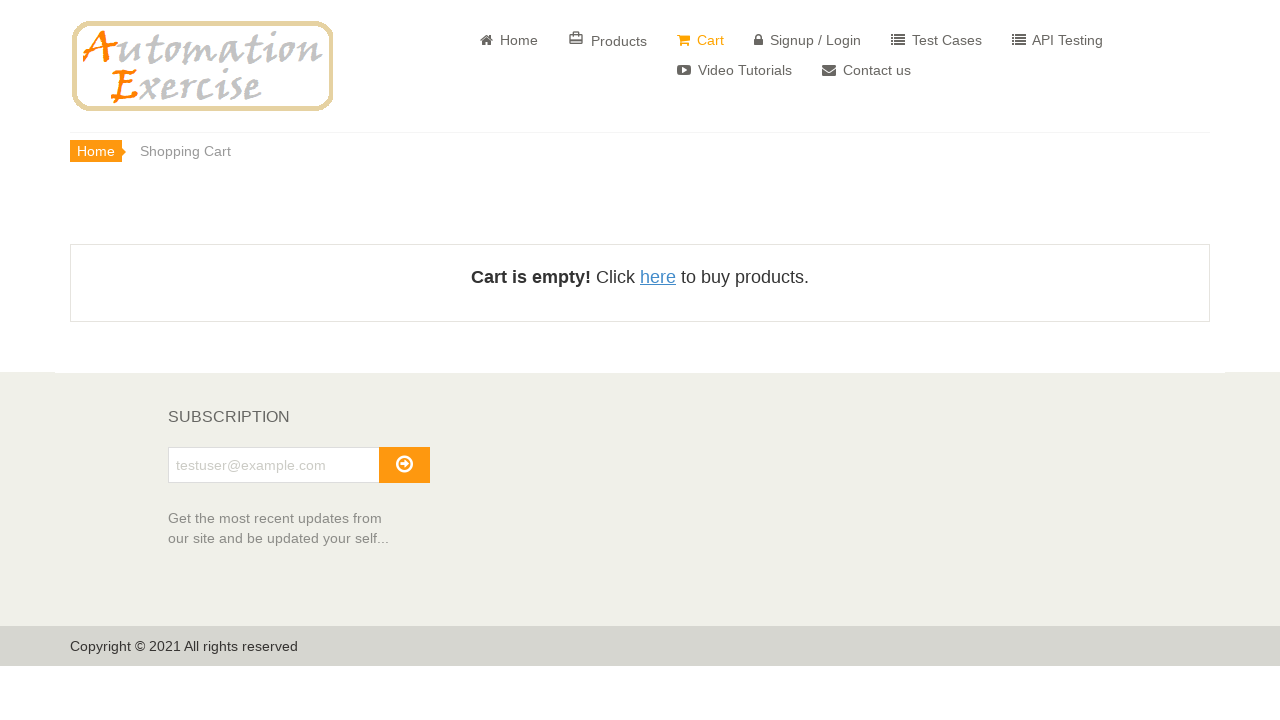

Clicked subscription button to submit email at (404, 465) on button#subscribe
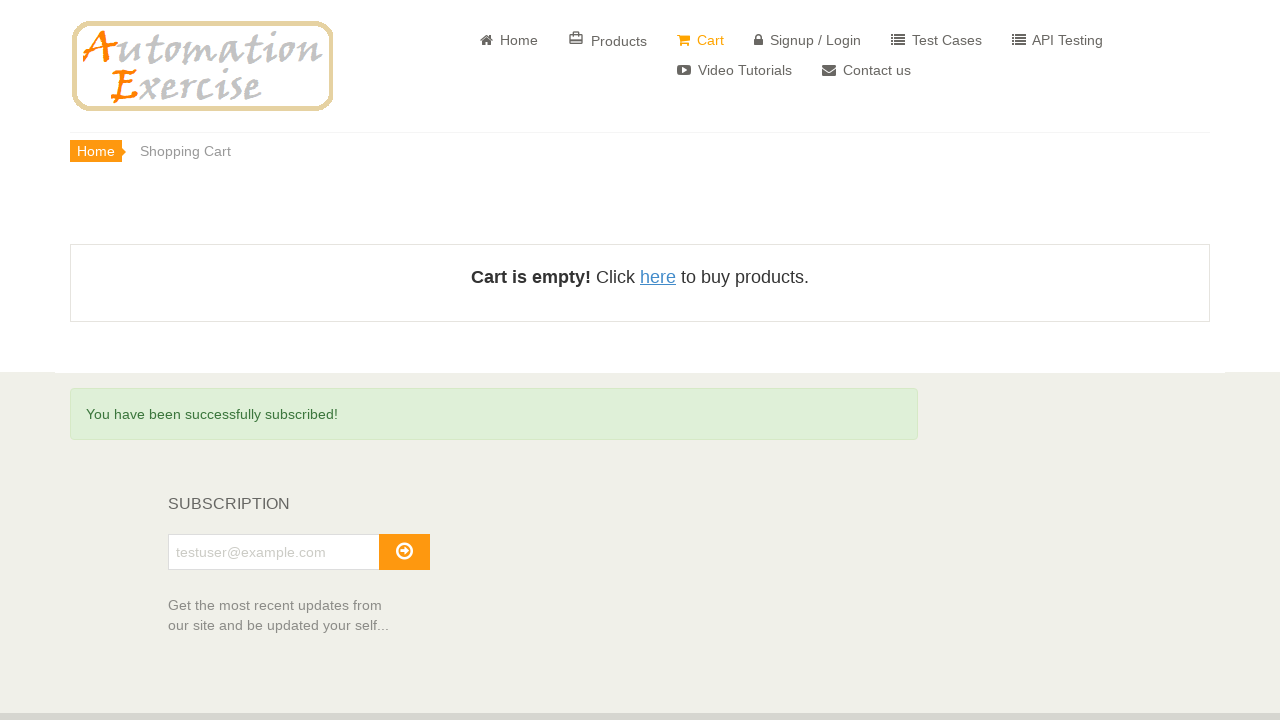

Verified subscription success message appeared
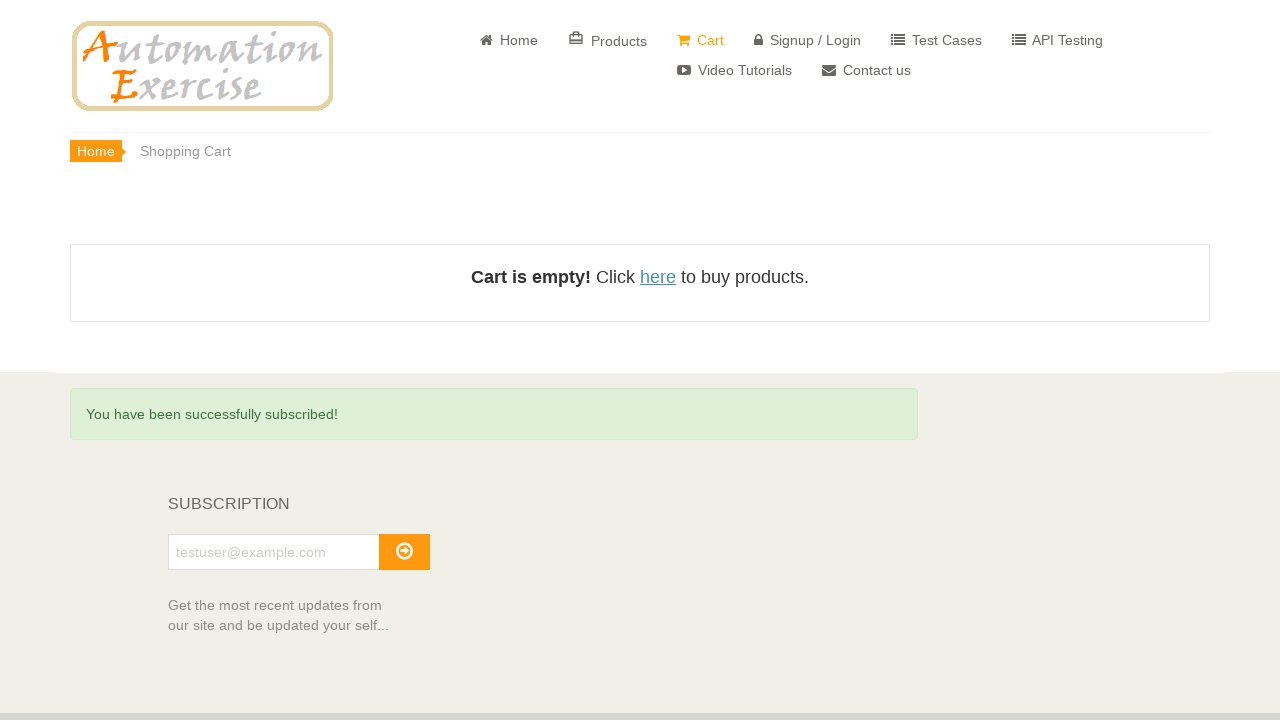

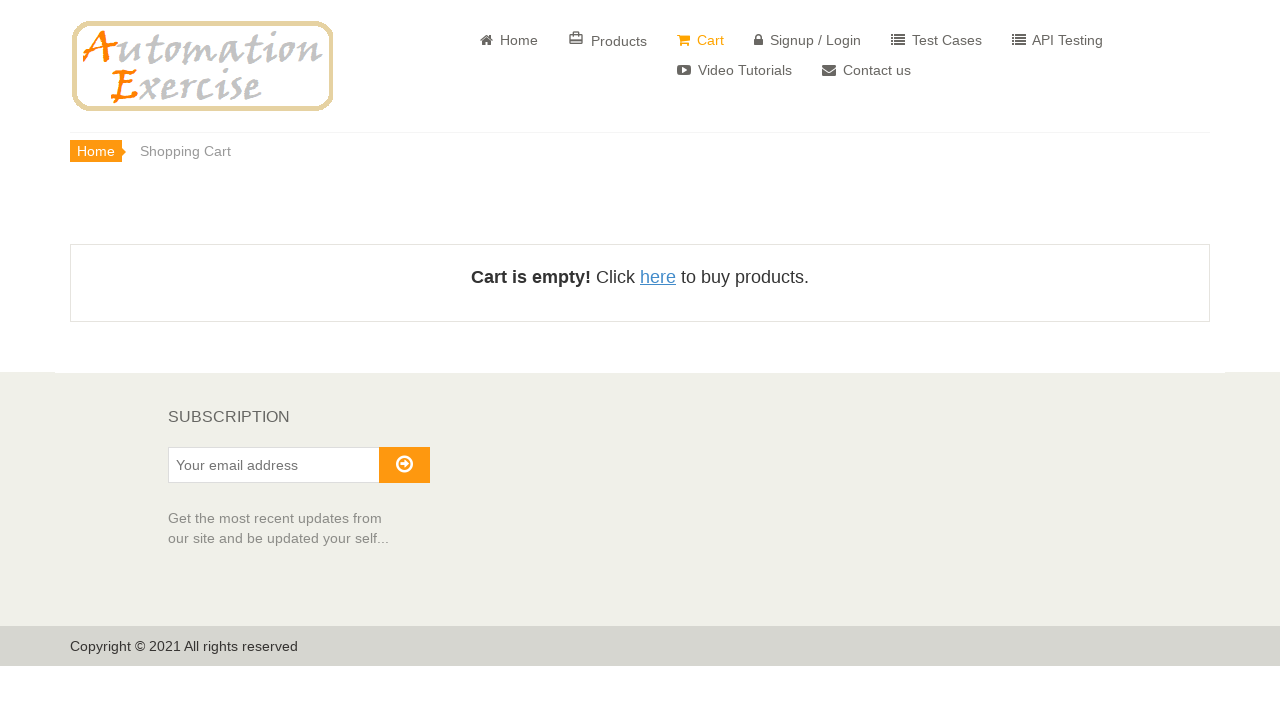